Adds multiple items (Cucumber, Brocolli, Beetroot, Carrot) to cart by finding them in the product list and clicking their add to cart buttons

Starting URL: https://rahulshettyacademy.com/seleniumPractise/#/

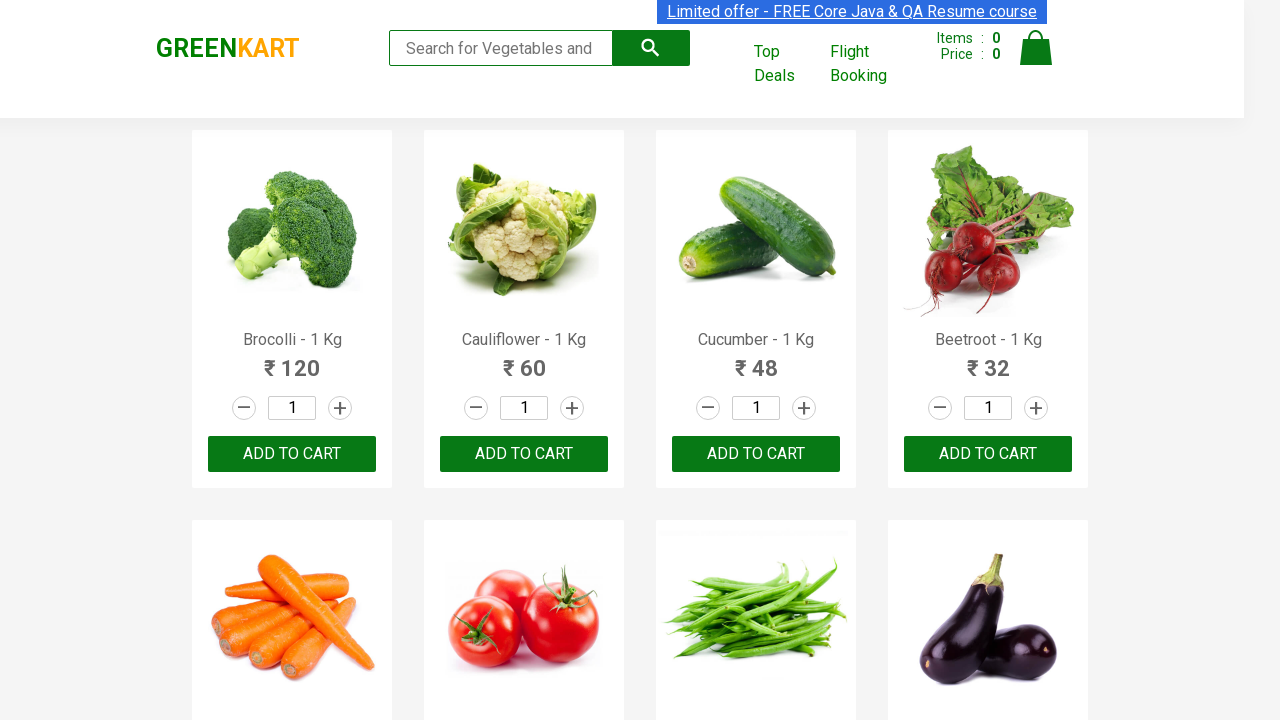

Waited for product names to load
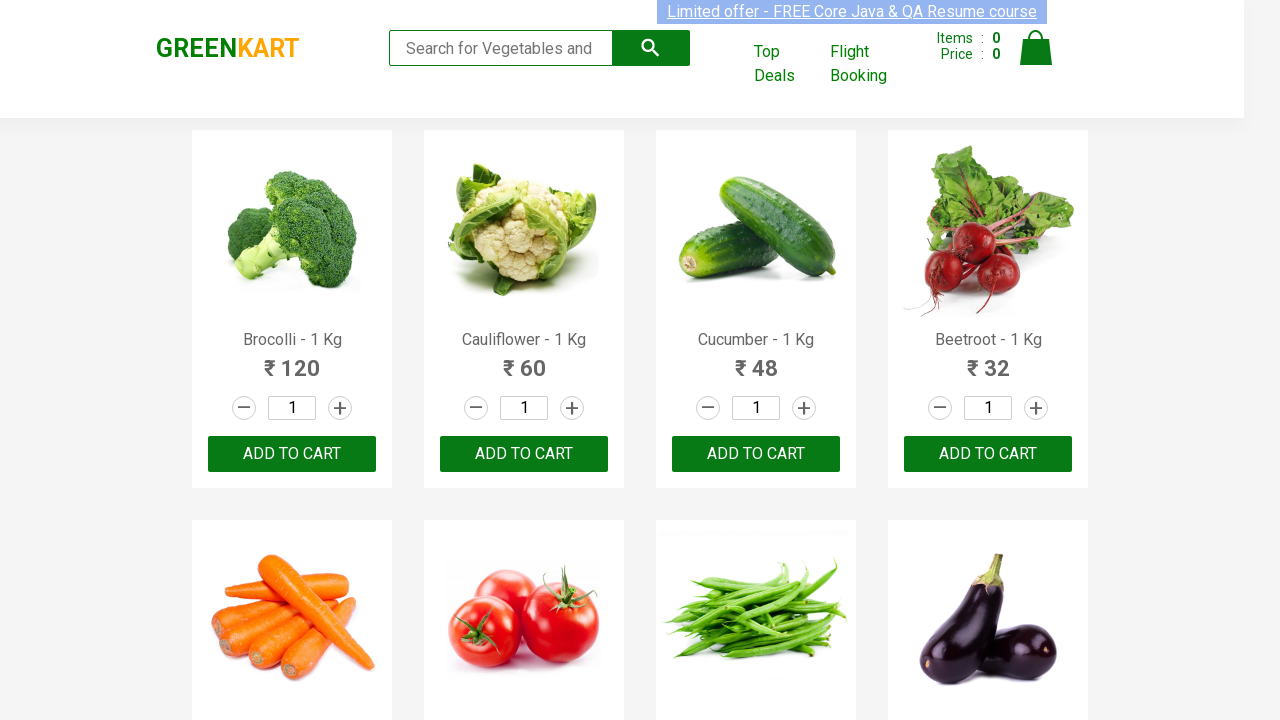

Retrieved all product name elements
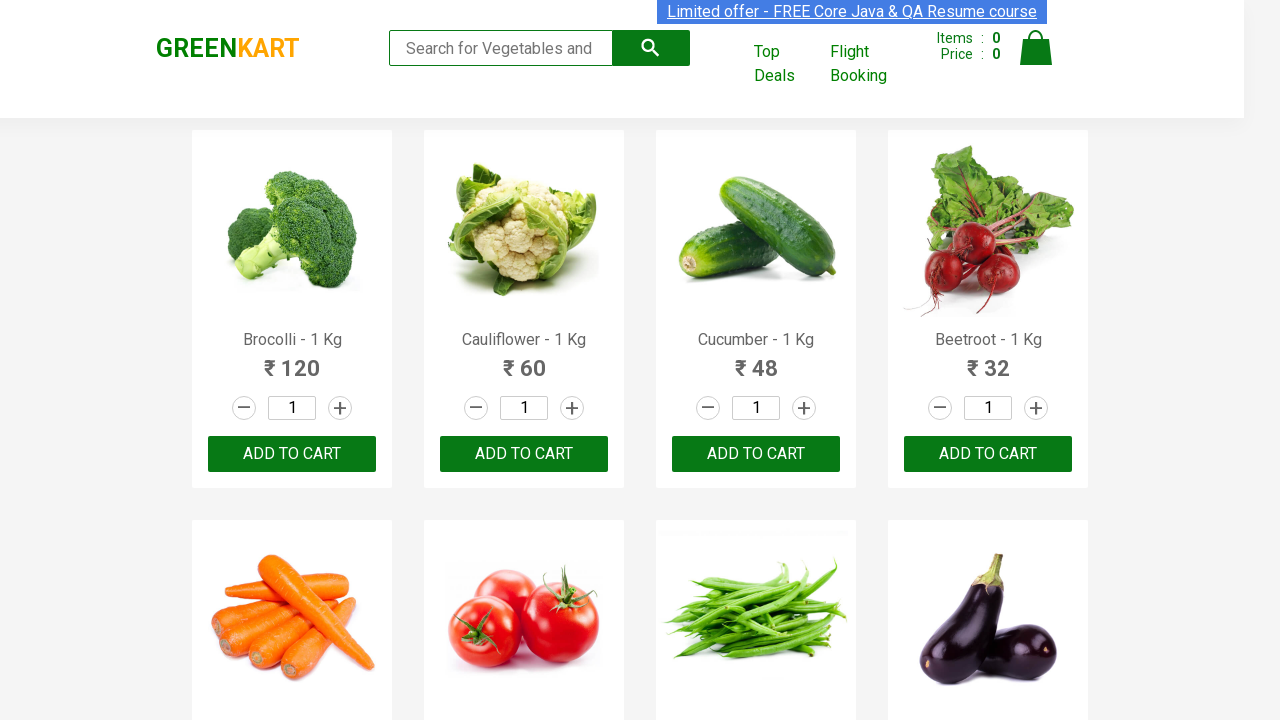

Retrieved all add to cart buttons
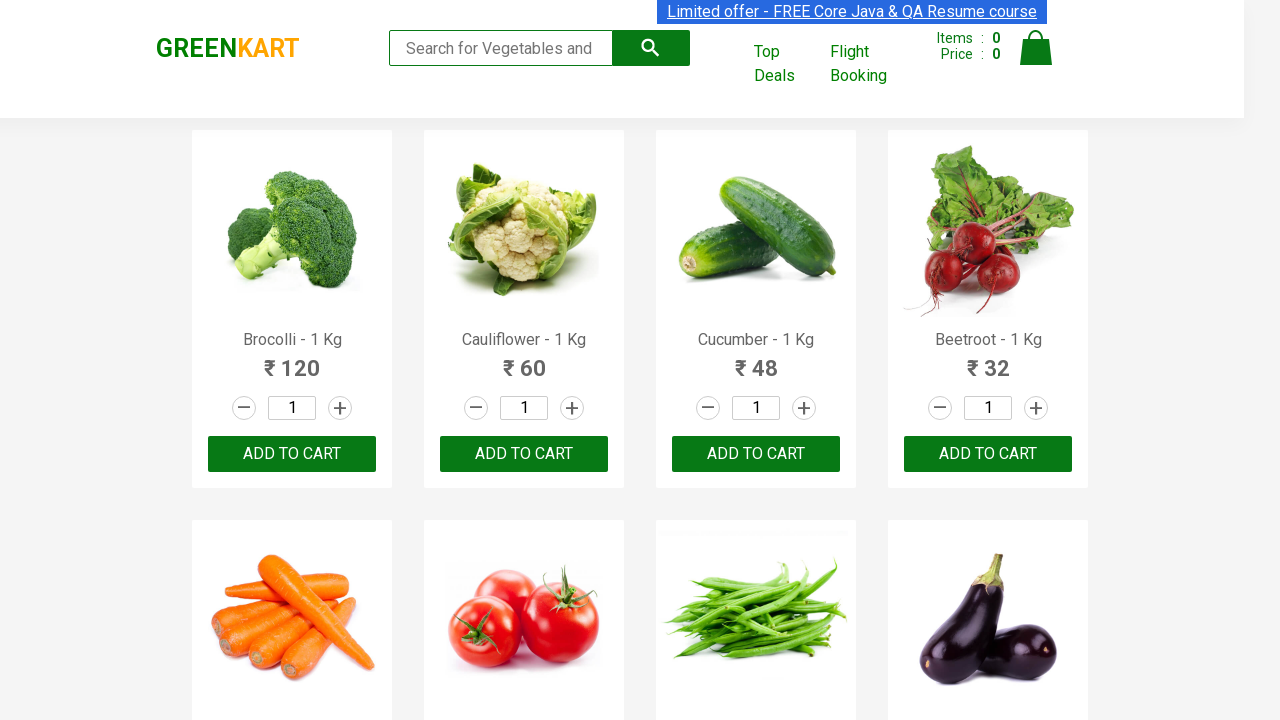

Added Brocolli to cart at (292, 454) on div.product-action button >> nth=0
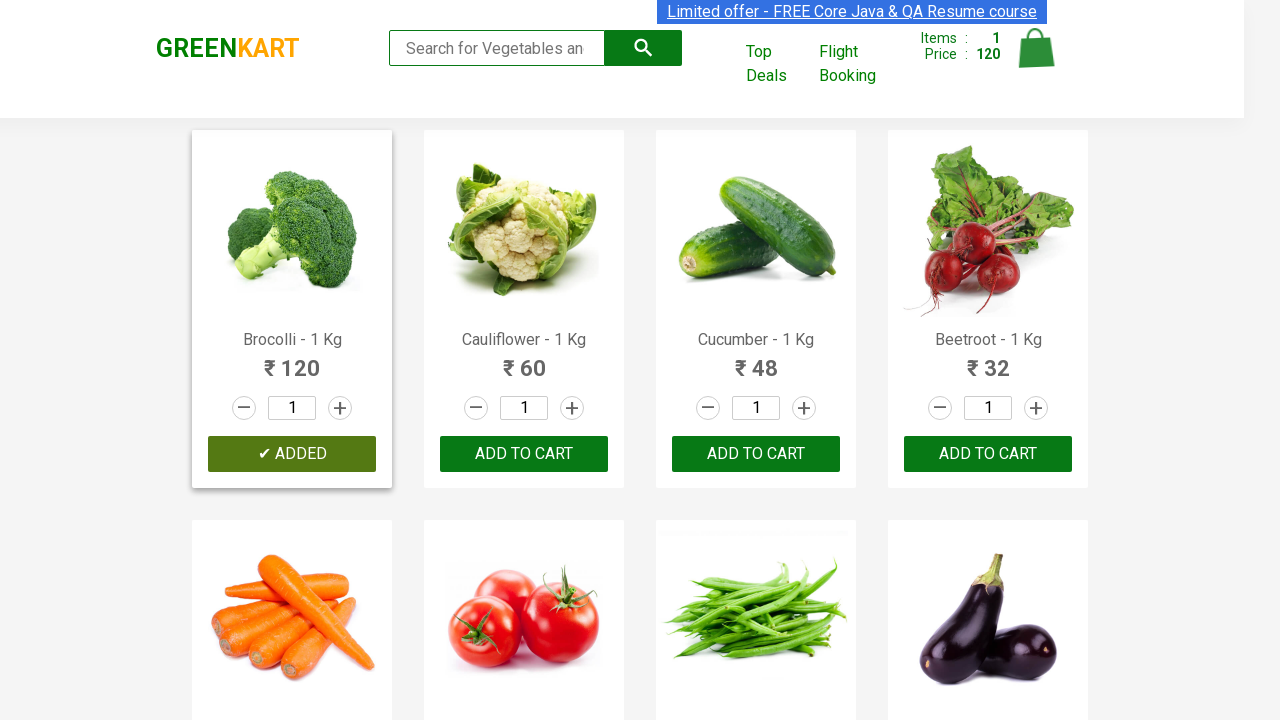

Added Cucumber to cart at (756, 454) on div.product-action button >> nth=2
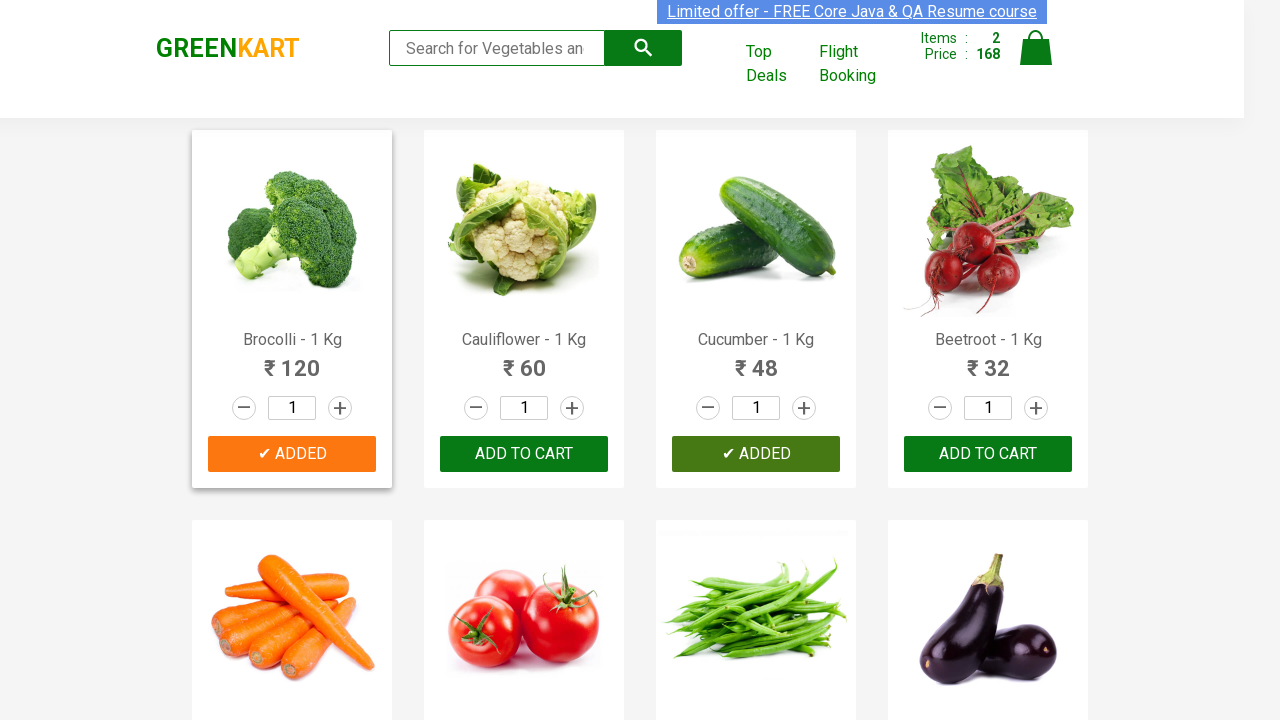

Added Beetroot to cart at (988, 454) on div.product-action button >> nth=3
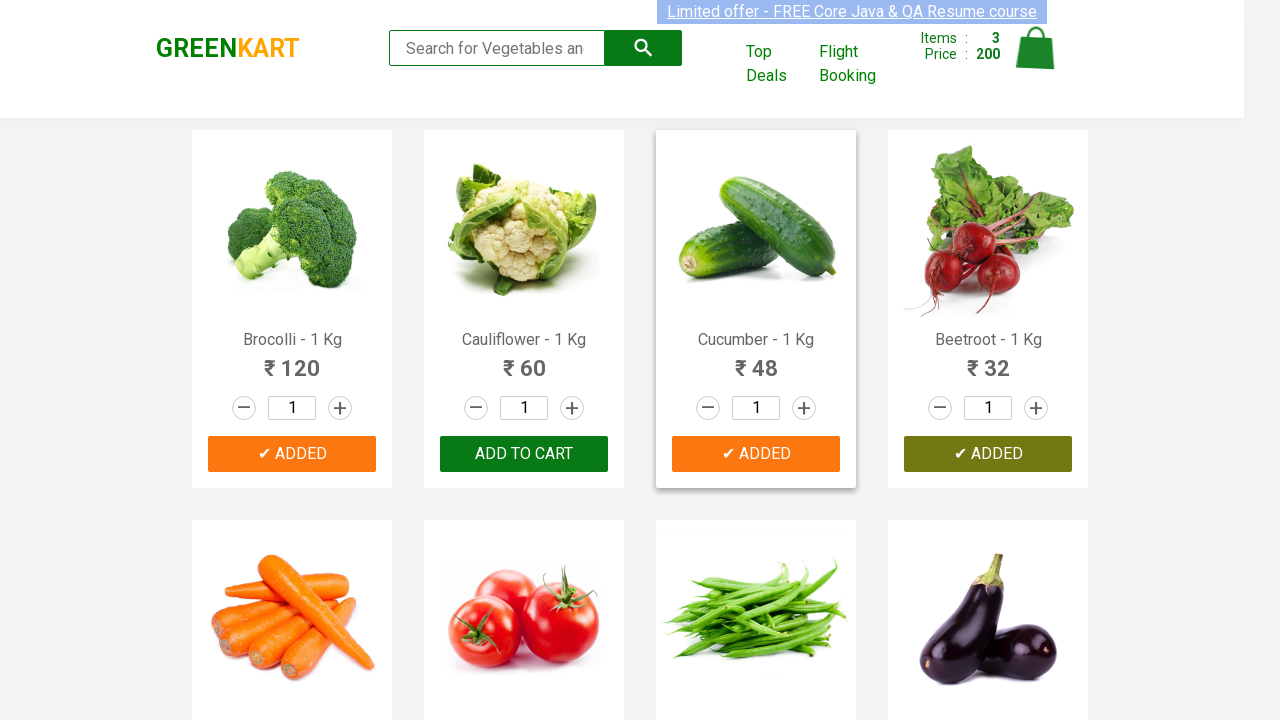

Added Carrot to cart at (292, 360) on div.product-action button >> nth=4
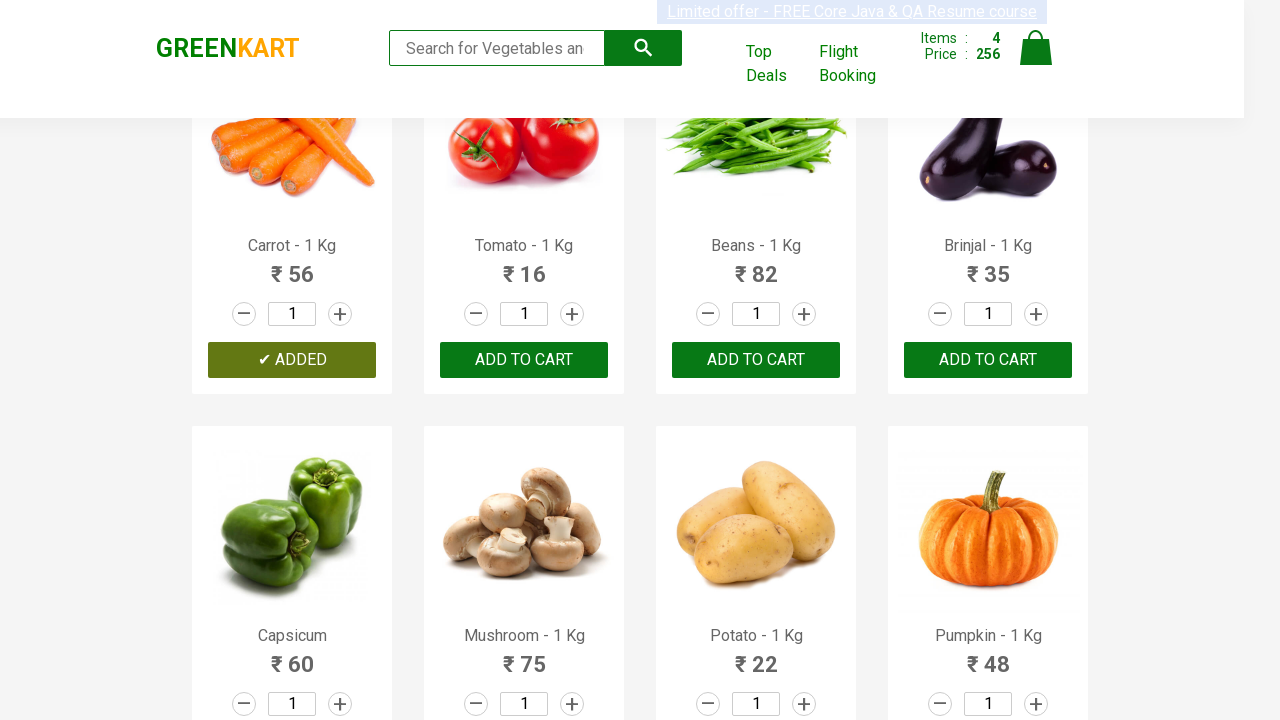

All 4 items successfully added to cart
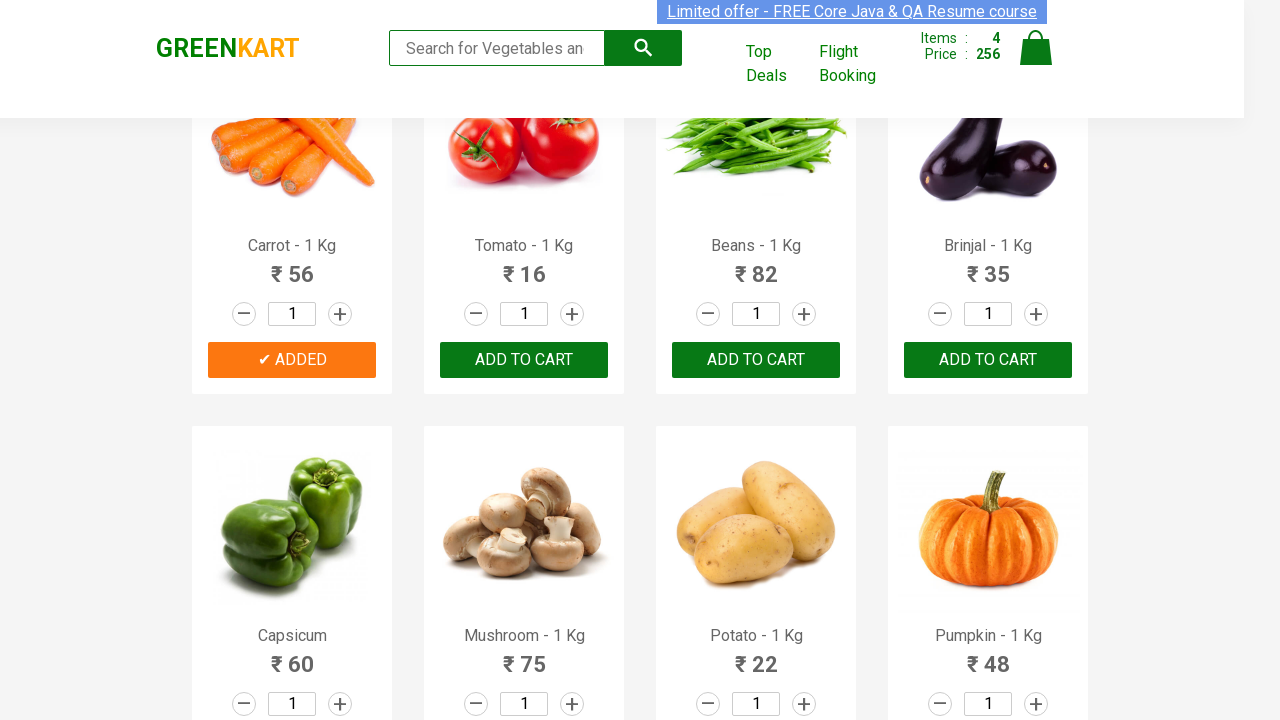

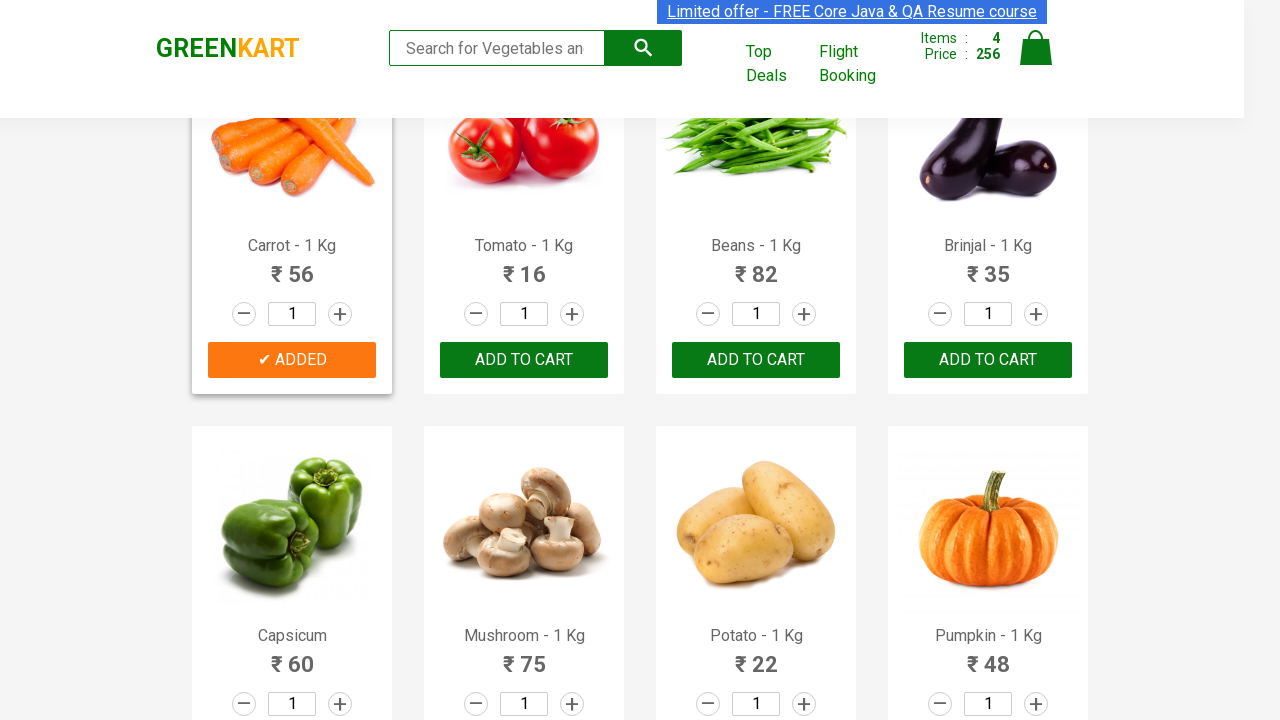